Tests basic browser navigation commands including navigating back, forward, and retrieving page title and URL on the demoblaze demo store website.

Starting URL: https://www.demoblaze.com/

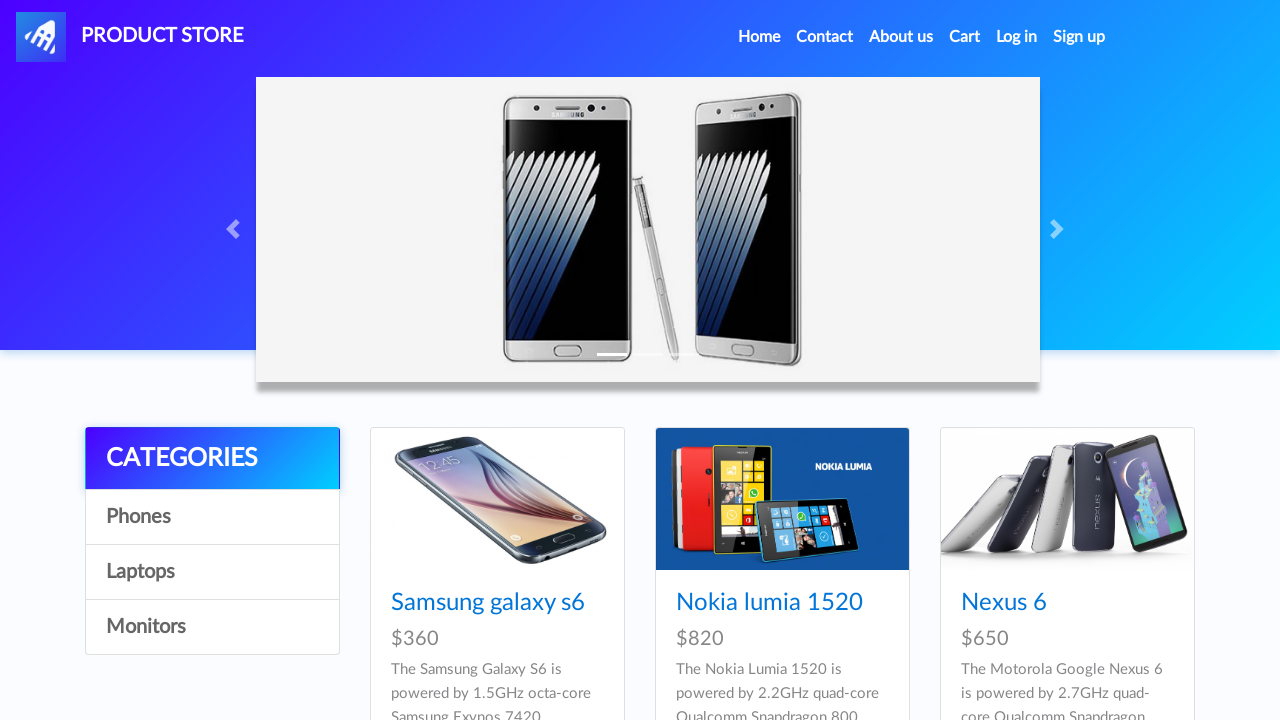

Retrieved page title from demoblaze website
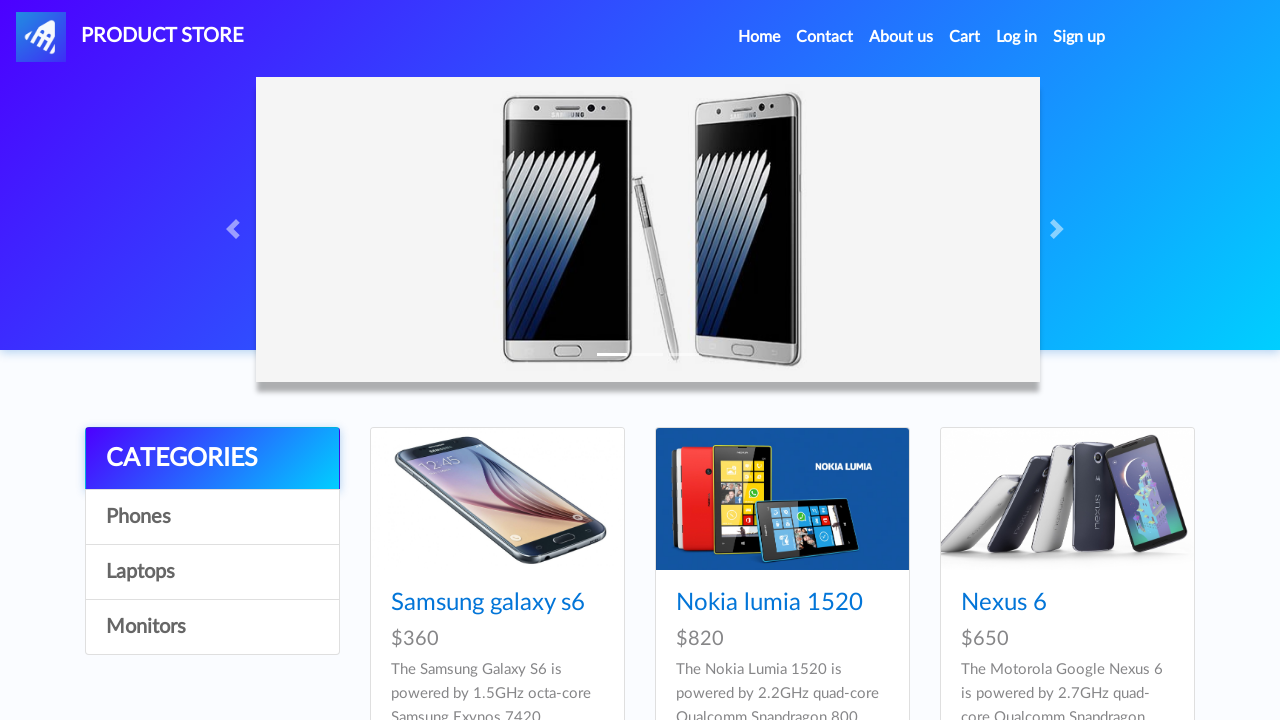

Navigated back in browser history
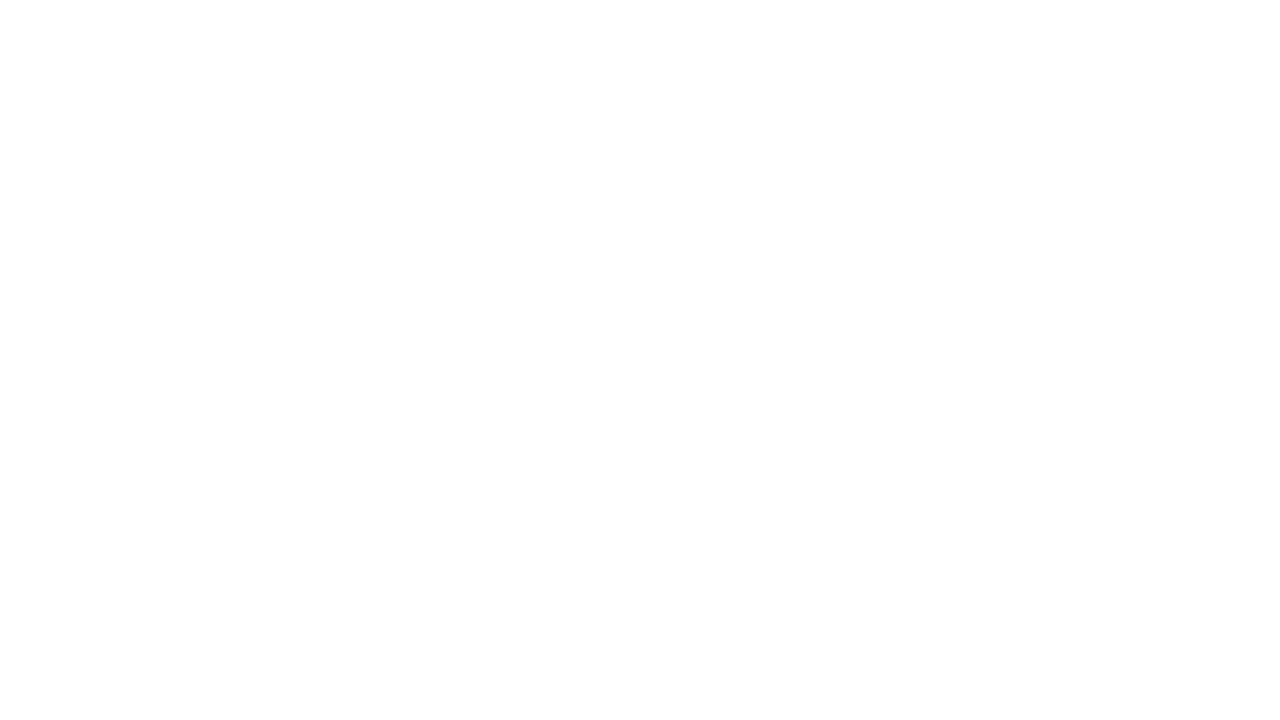

Waited for page to load after navigating back
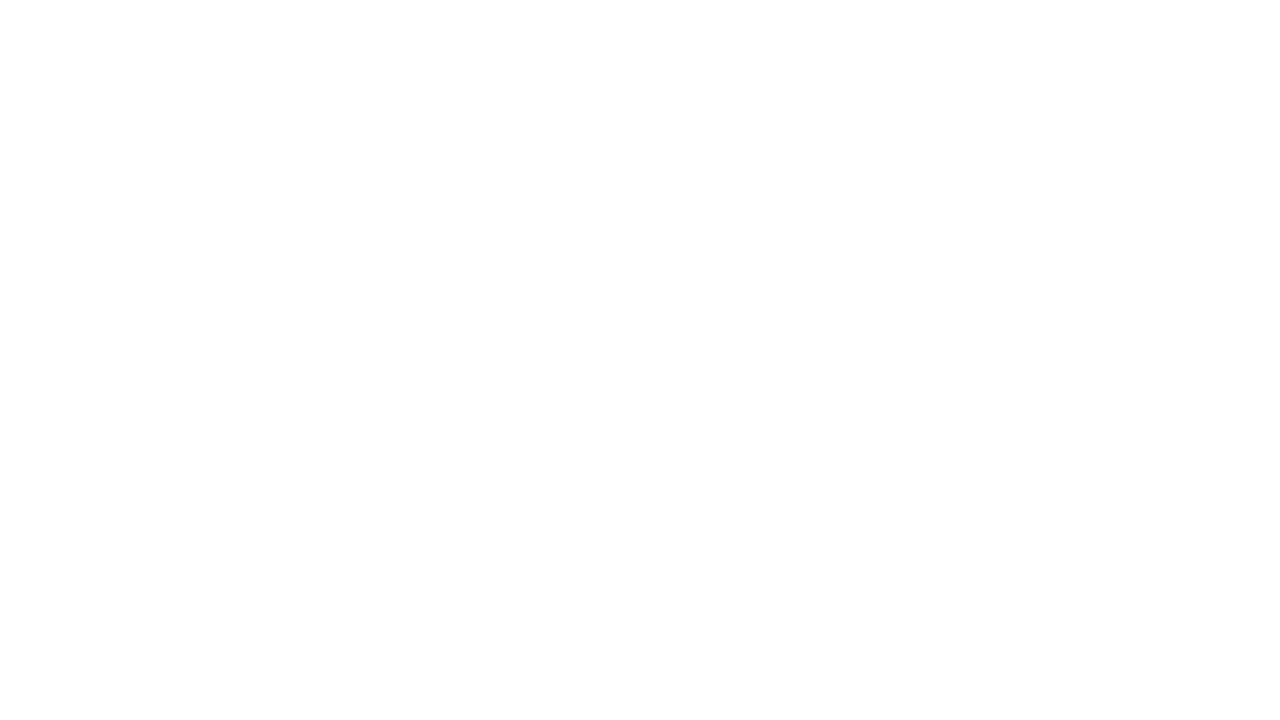

Navigated forward in browser history
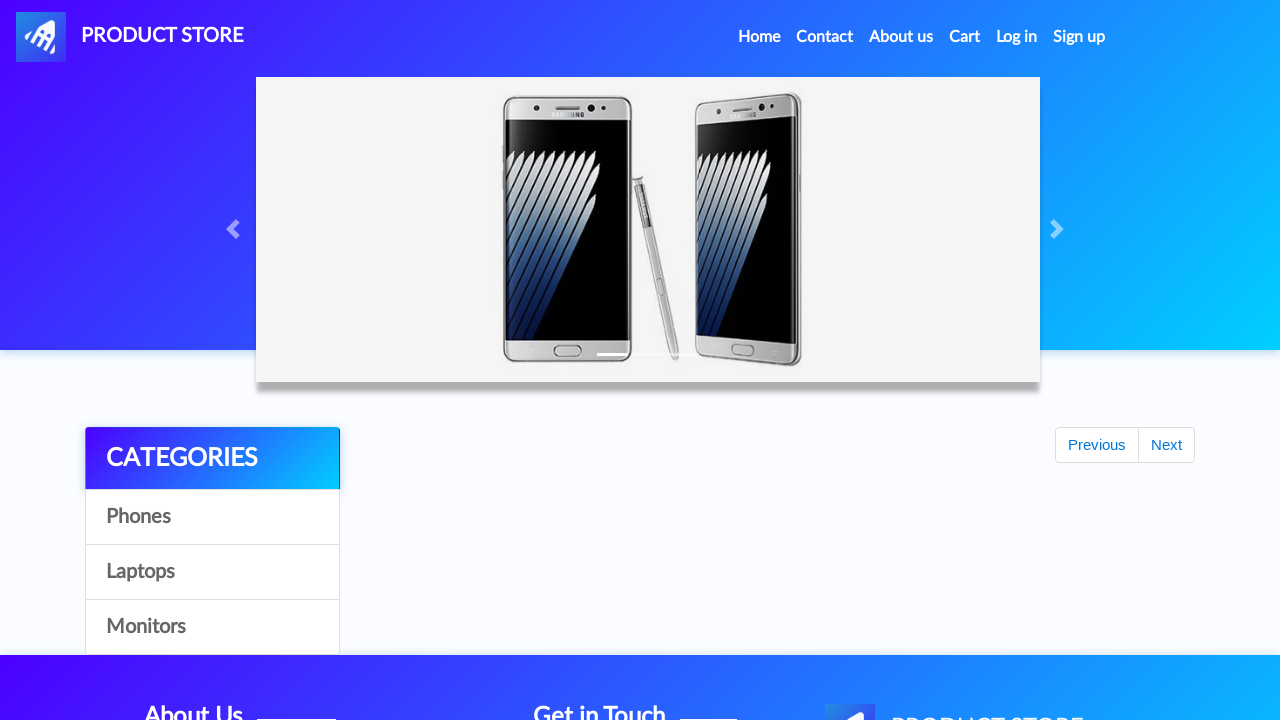

Waited for page to load after navigating forward
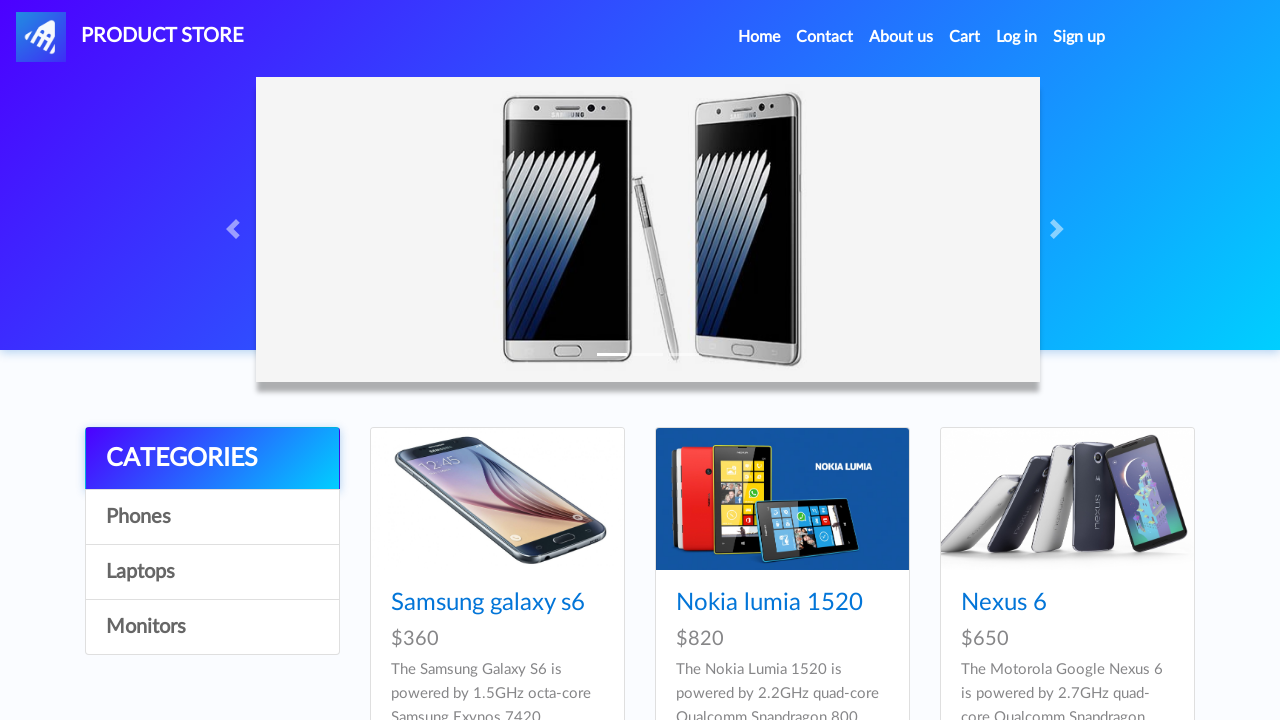

Retrieved current URL from demoblaze website
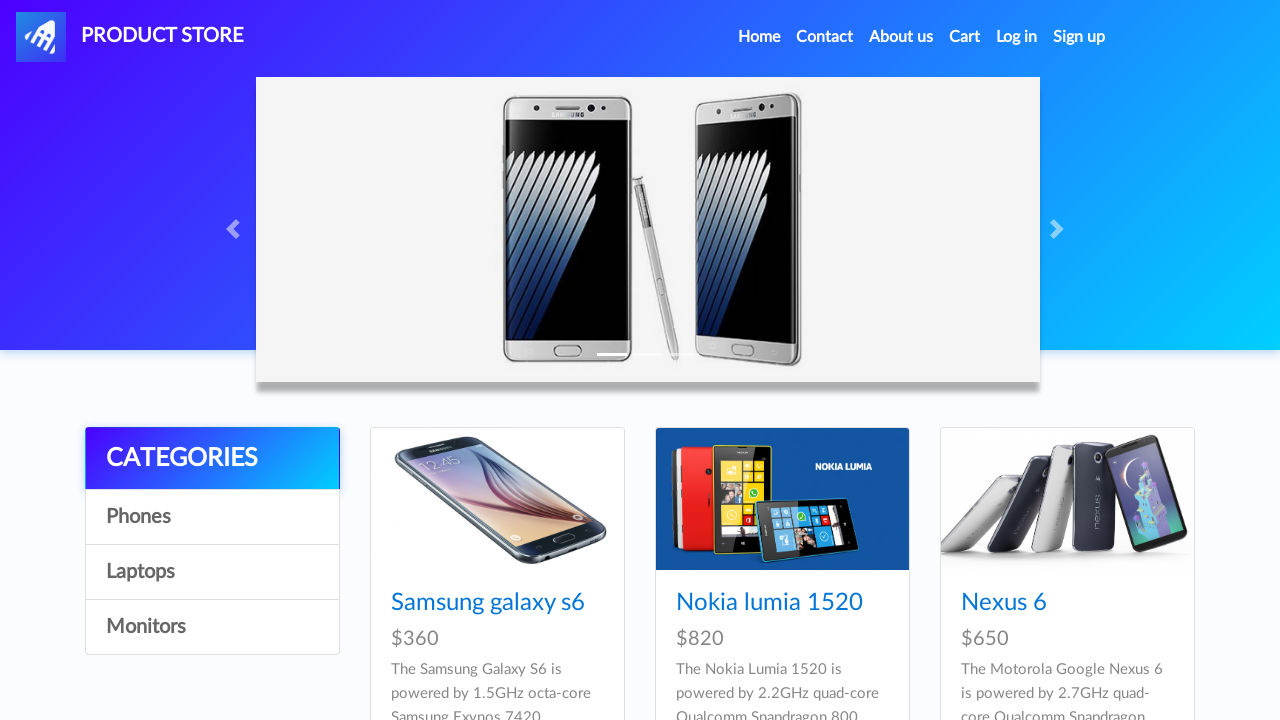

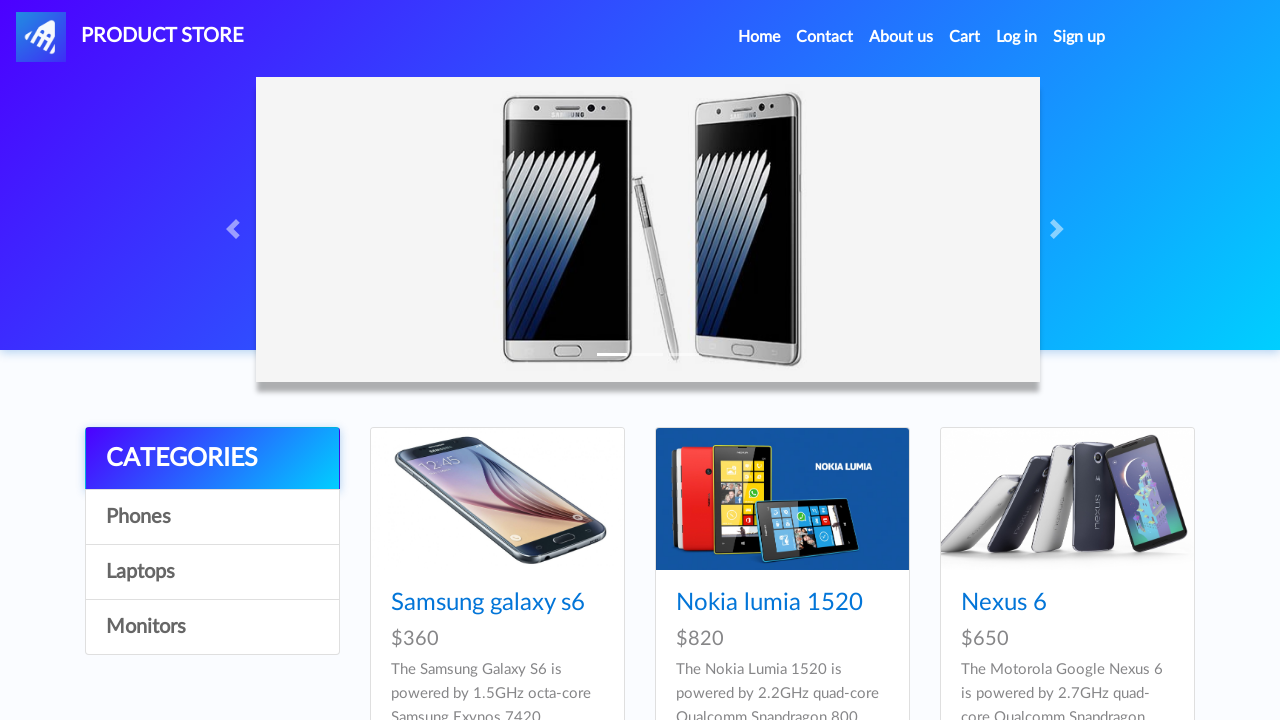